Tests click-and-hold, move, then release mouse action sequence for drag operations

Starting URL: https://crossbrowsertesting.github.io/drag-and-drop

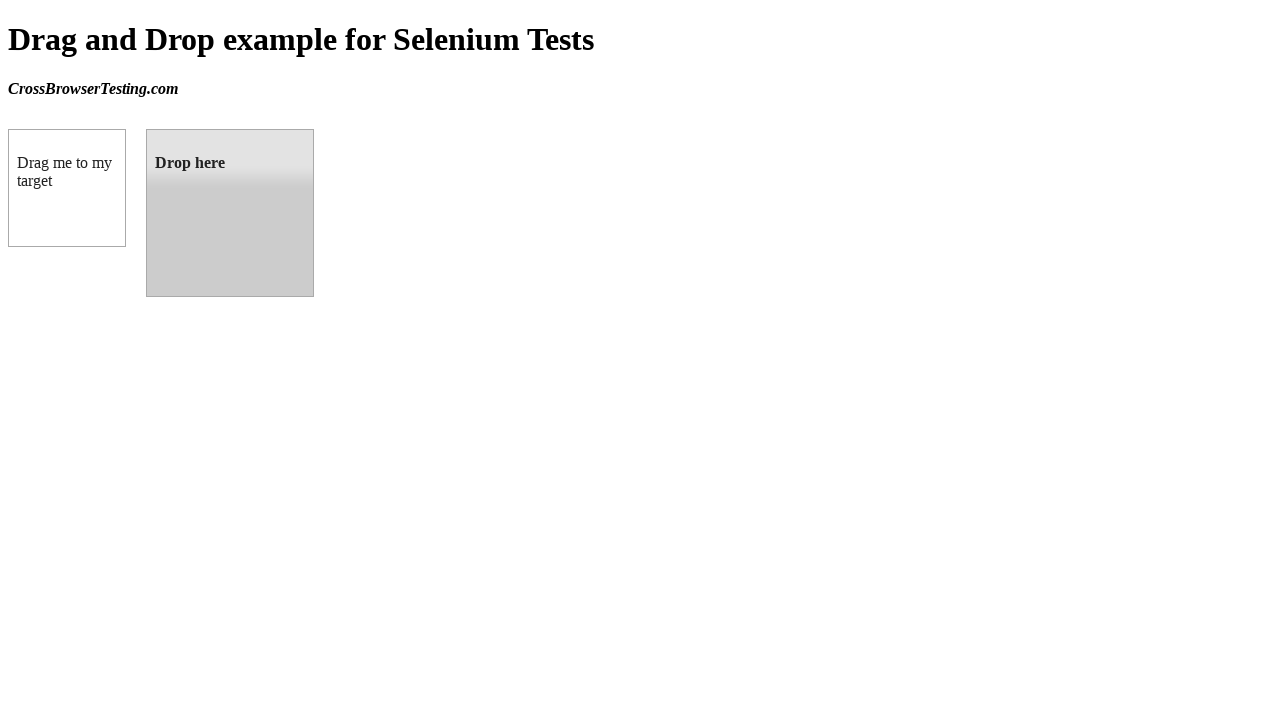

Located draggable source element
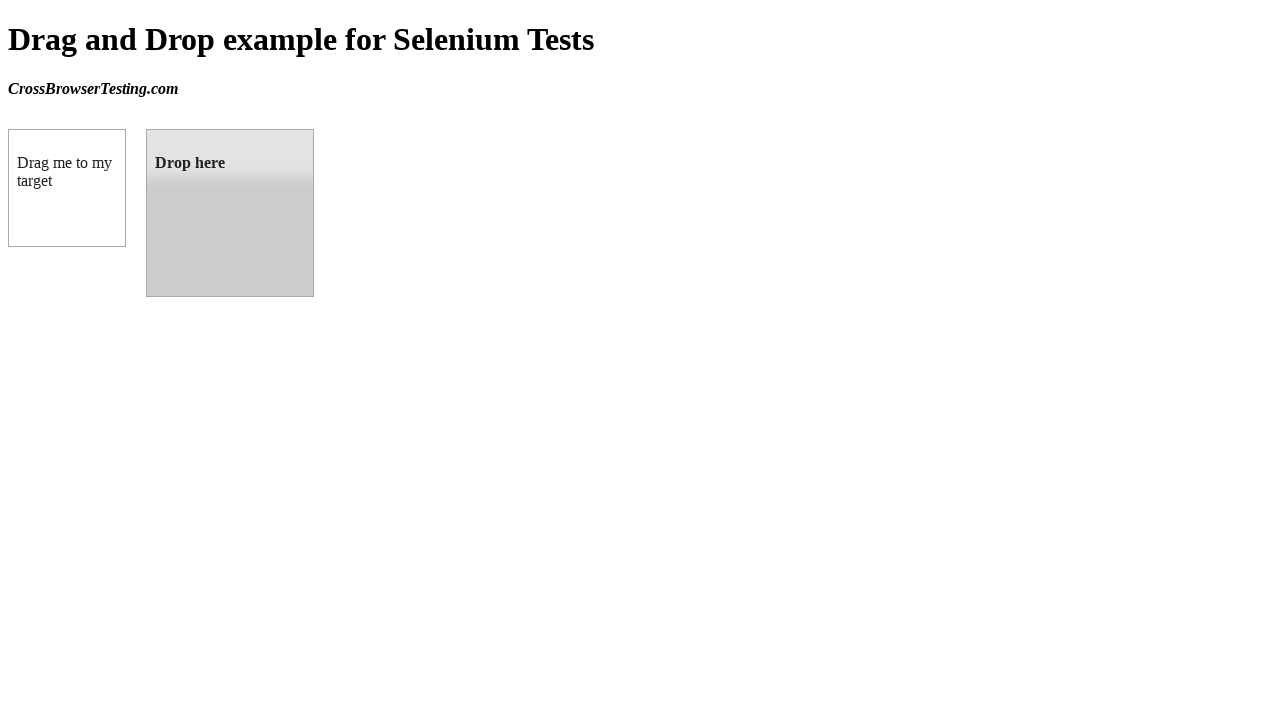

Located droppable target element
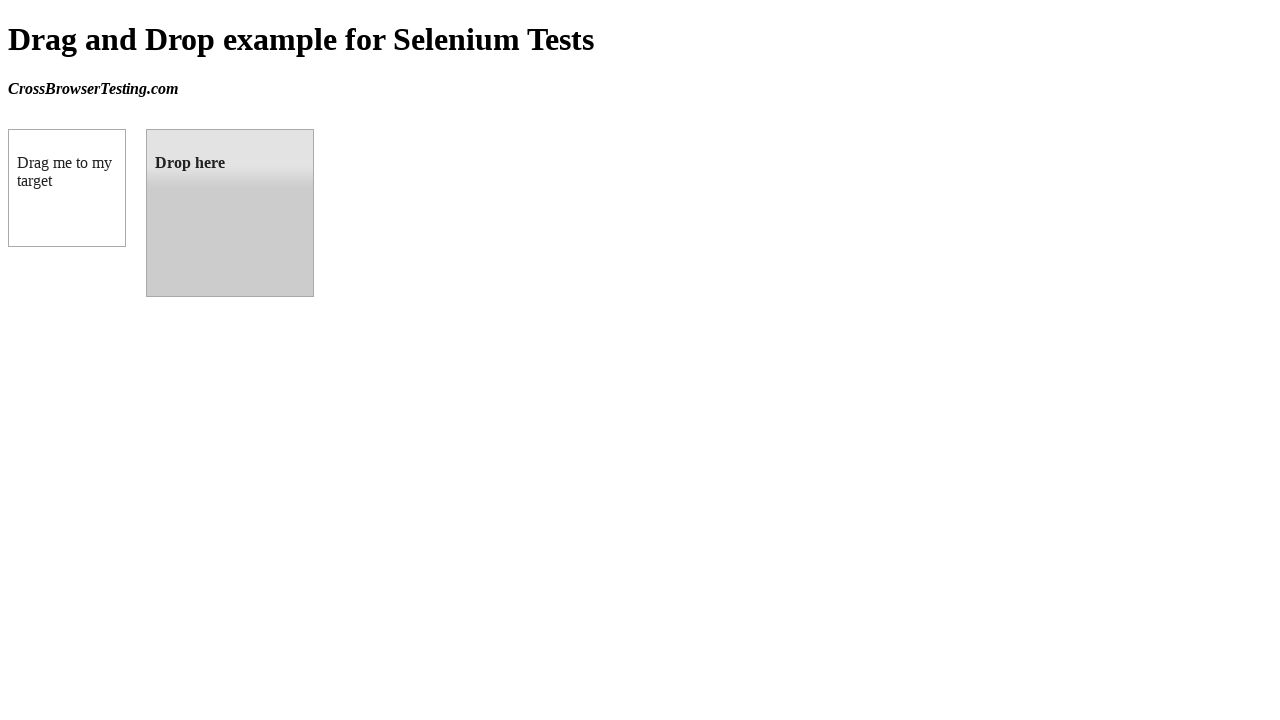

Retrieved bounding box of source element
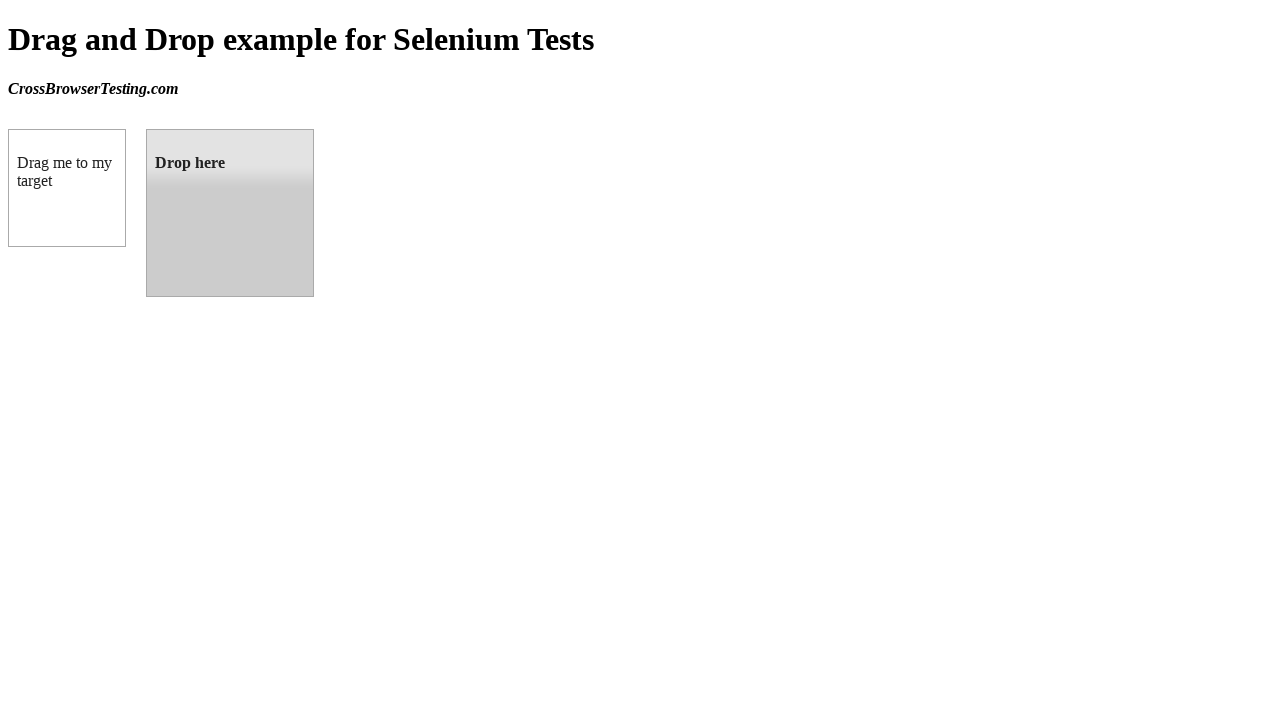

Retrieved bounding box of target element
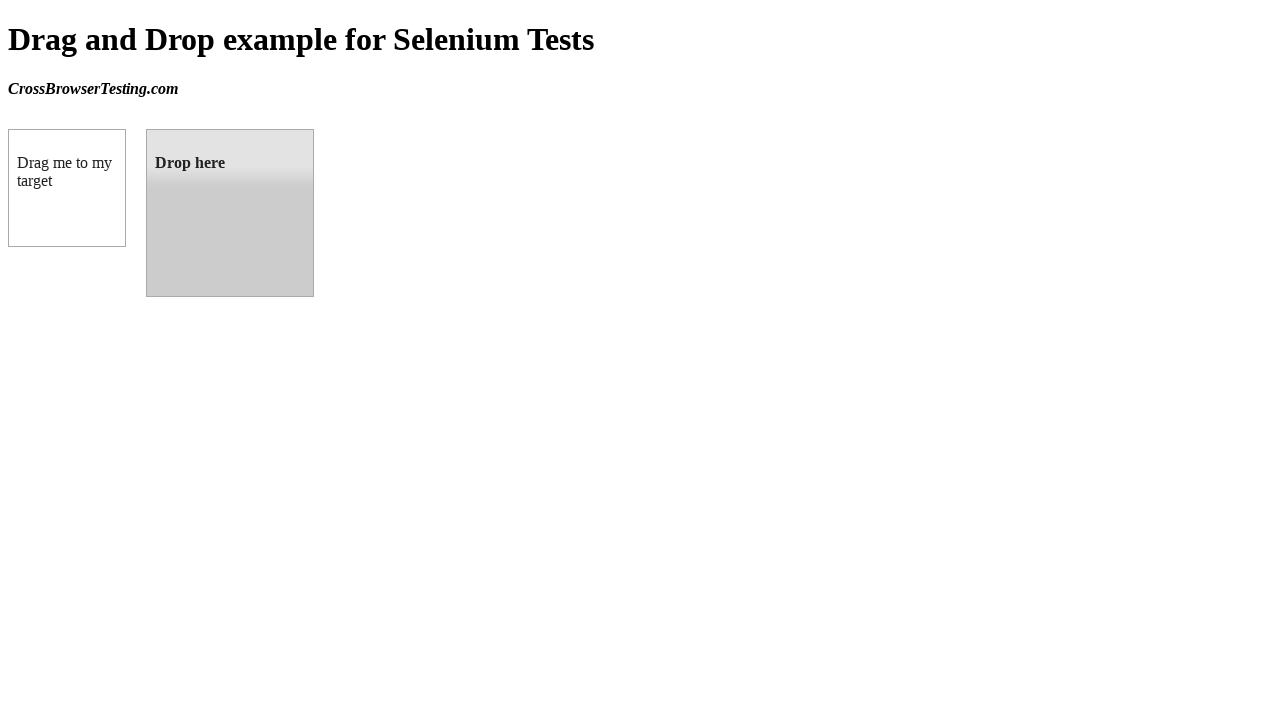

Moved mouse to center of source element at (67, 188)
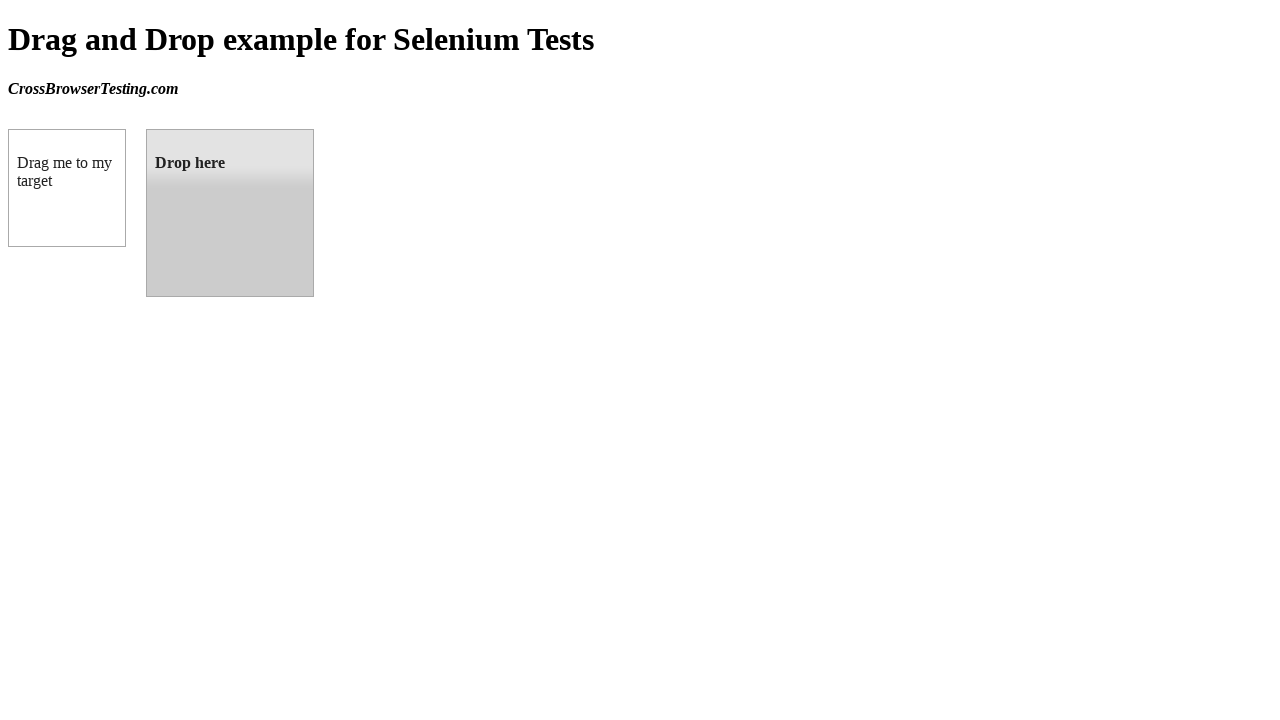

Pressed and held mouse button down on source element at (67, 188)
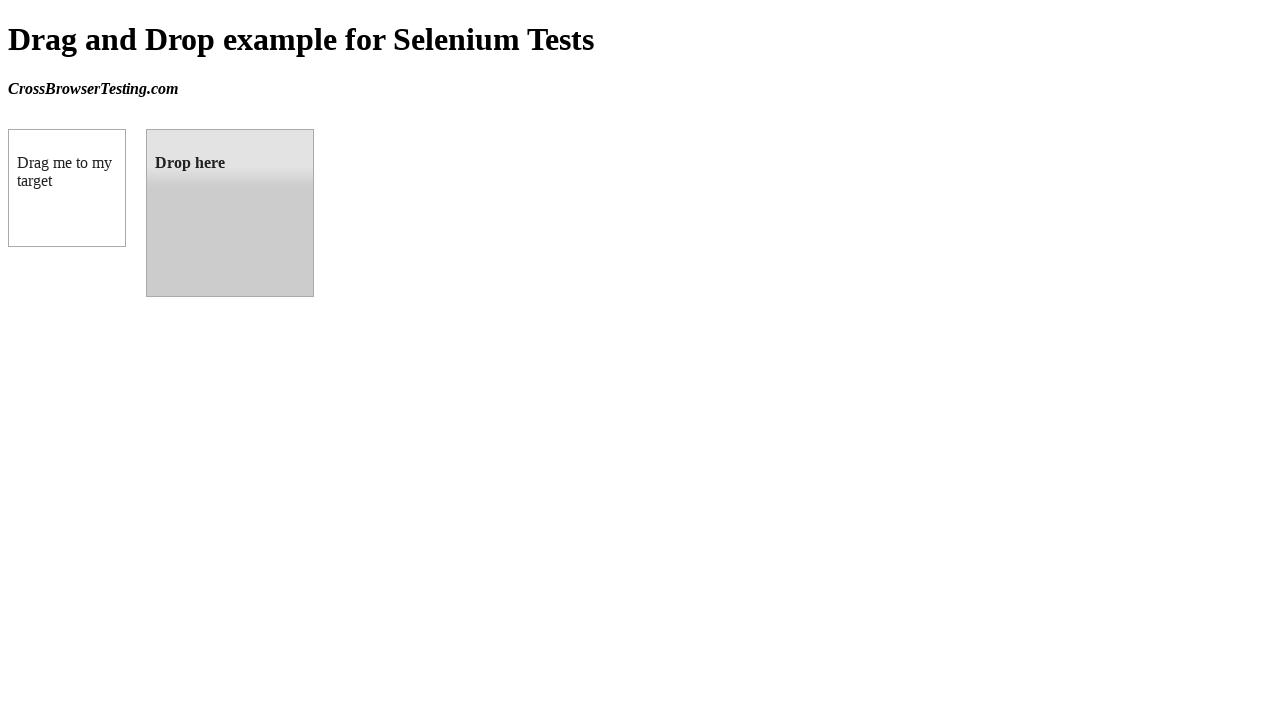

Dragged mouse to center of target element while holding button at (230, 213)
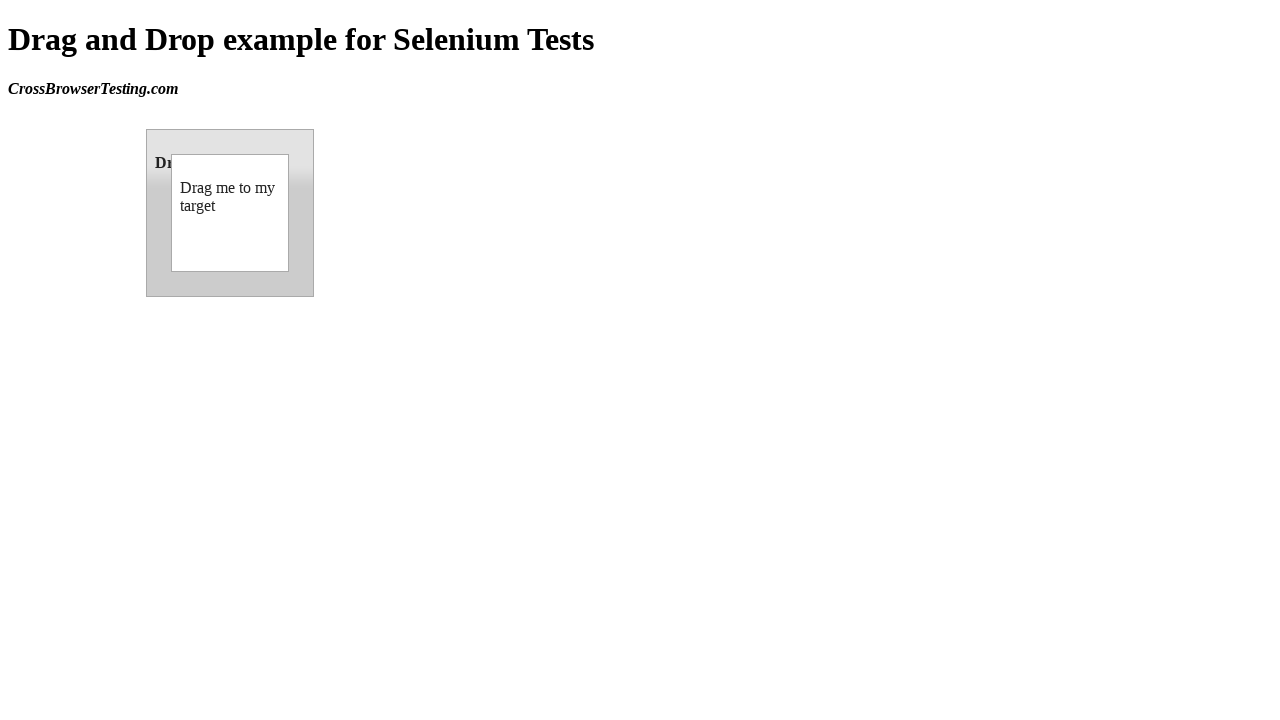

Released mouse button to complete drag and drop operation at (230, 213)
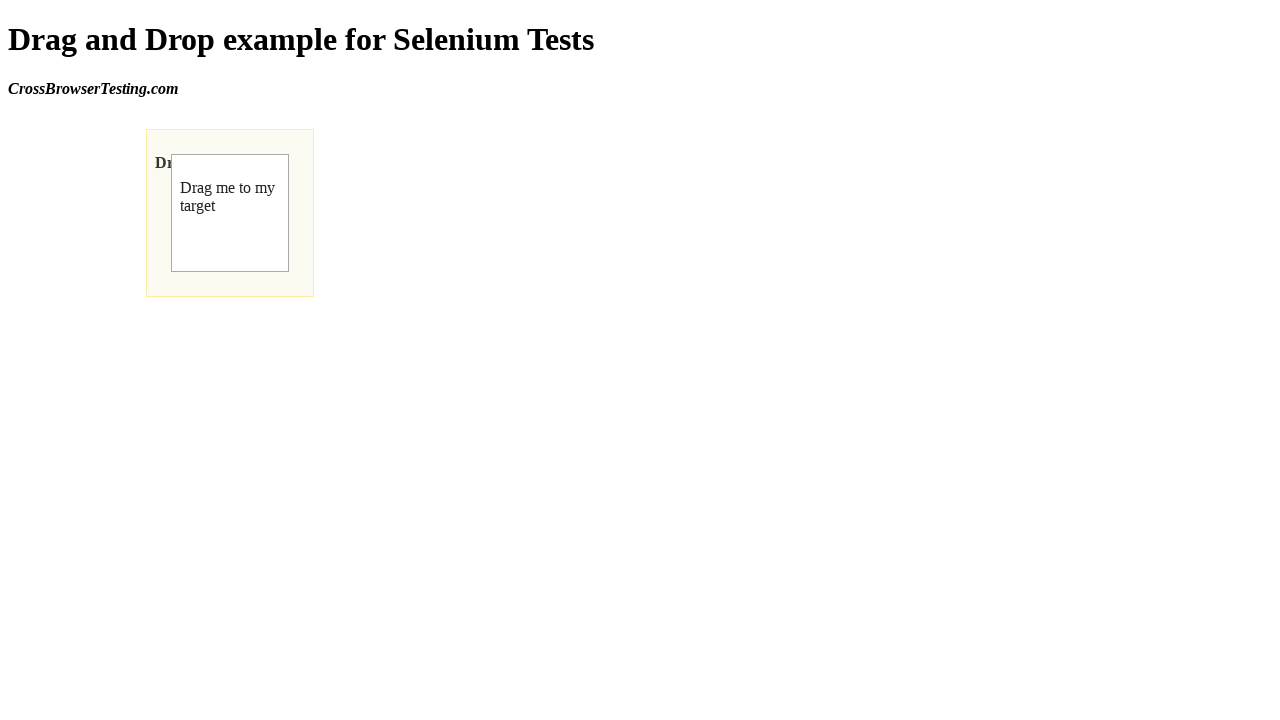

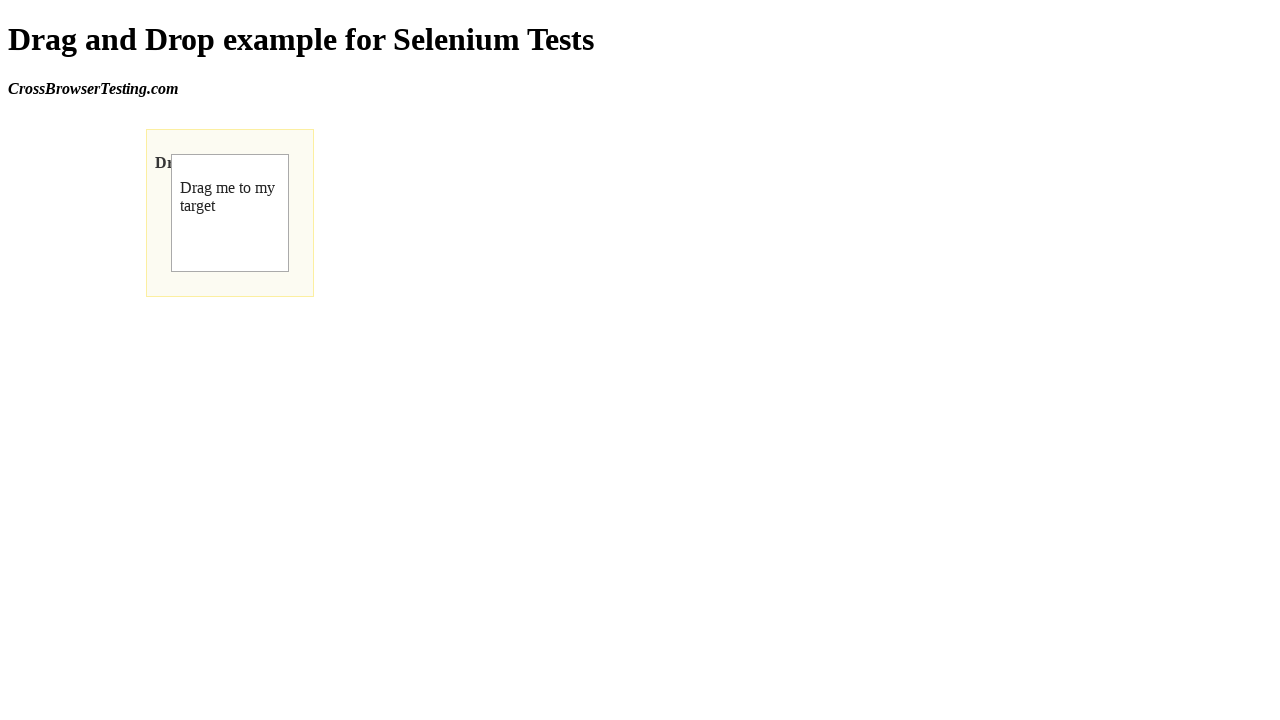